Tests JavaScript prompt dialog by clicking on JS Prompt button, entering text, and accepting it

Starting URL: https://the-internet.herokuapp.com/javascript_alerts

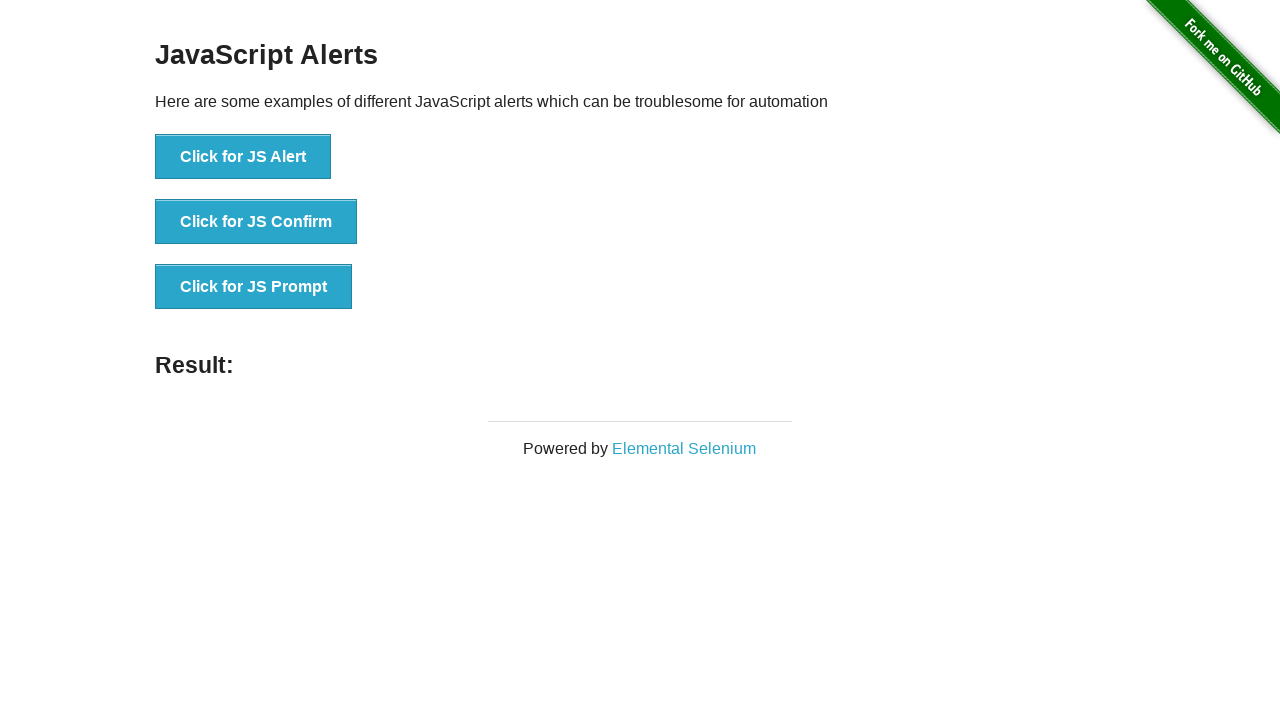

Set up dialog handler to accept prompt with 'TestUser123'
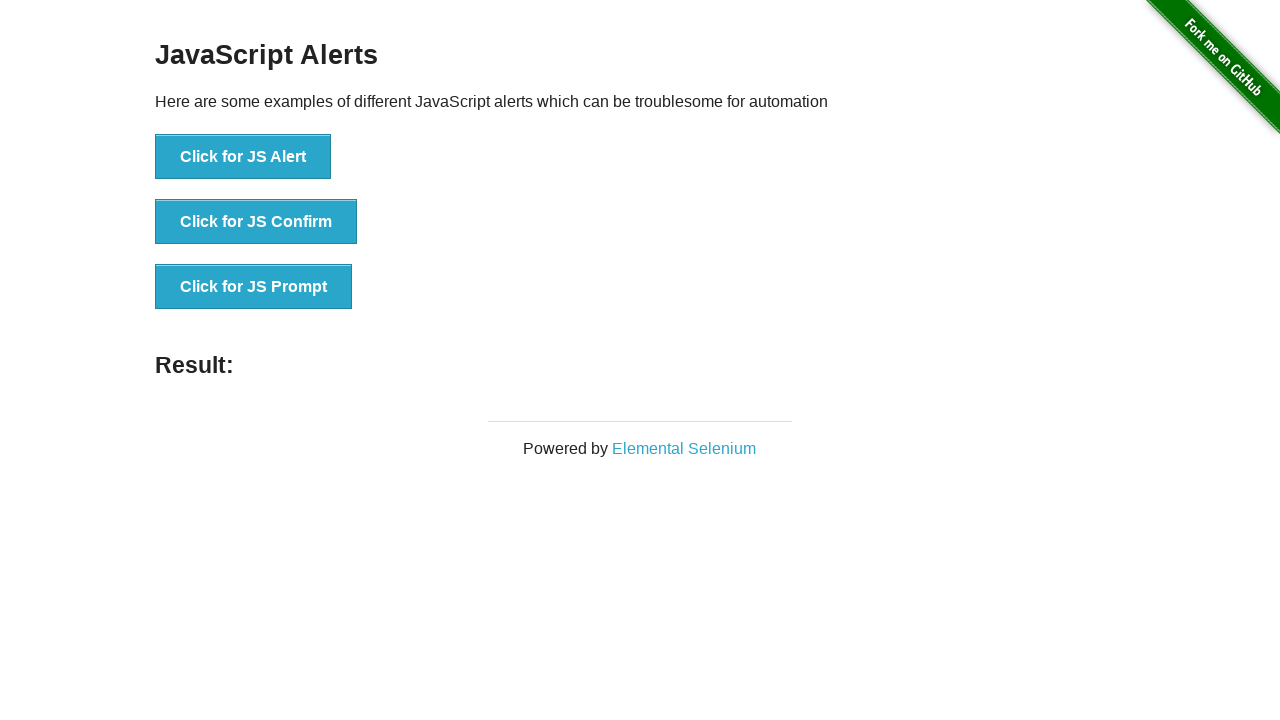

Clicked on JS Prompt button at (254, 287) on xpath=//button[.='Click for JS Prompt']
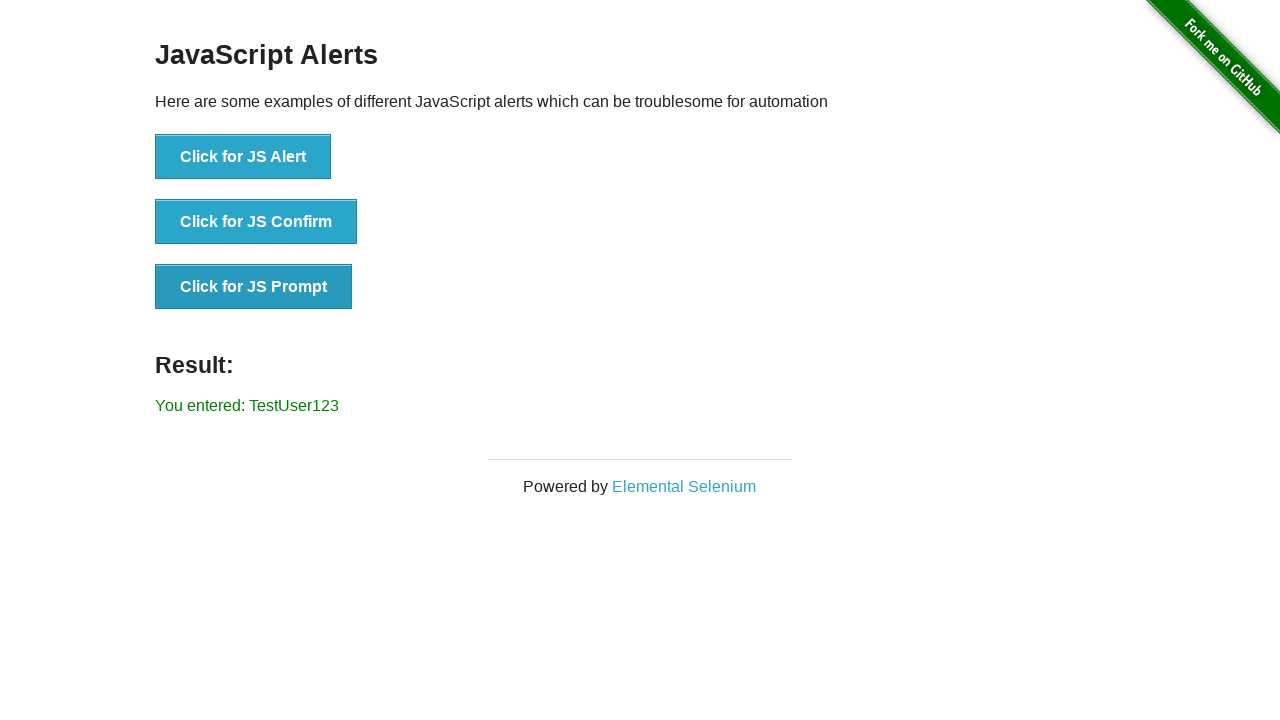

Result message appeared on the page
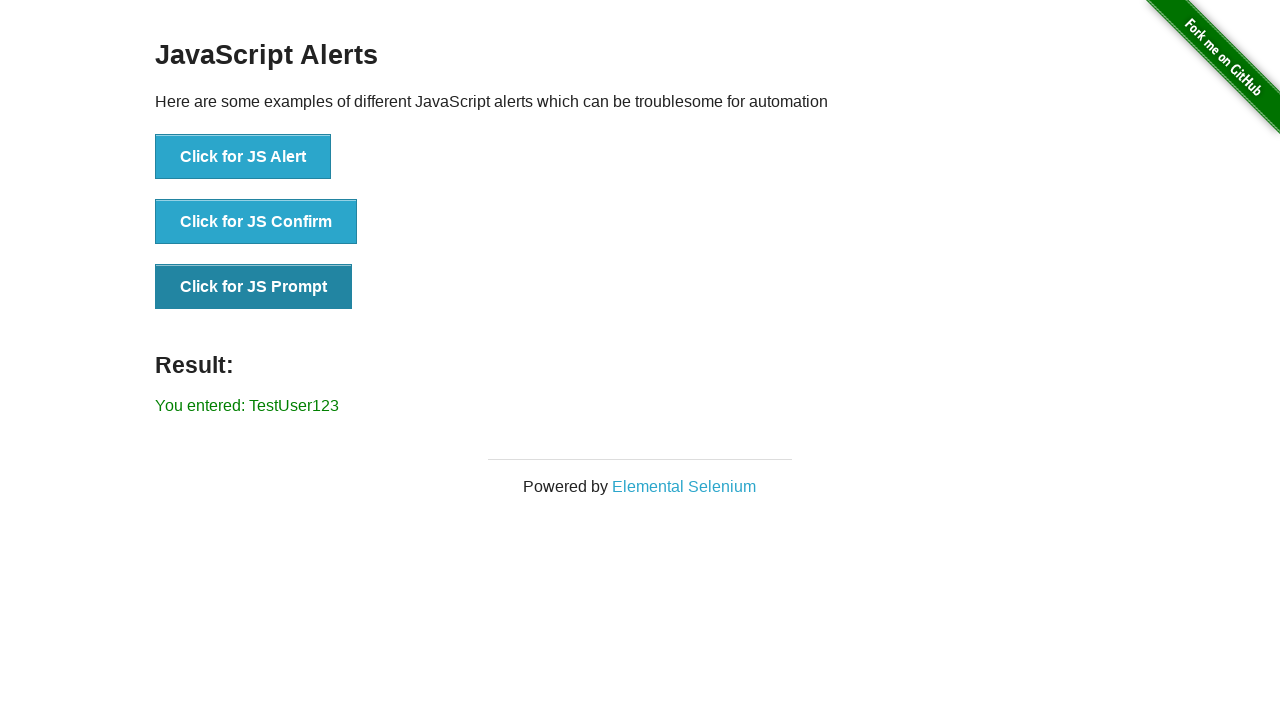

Retrieved result message text
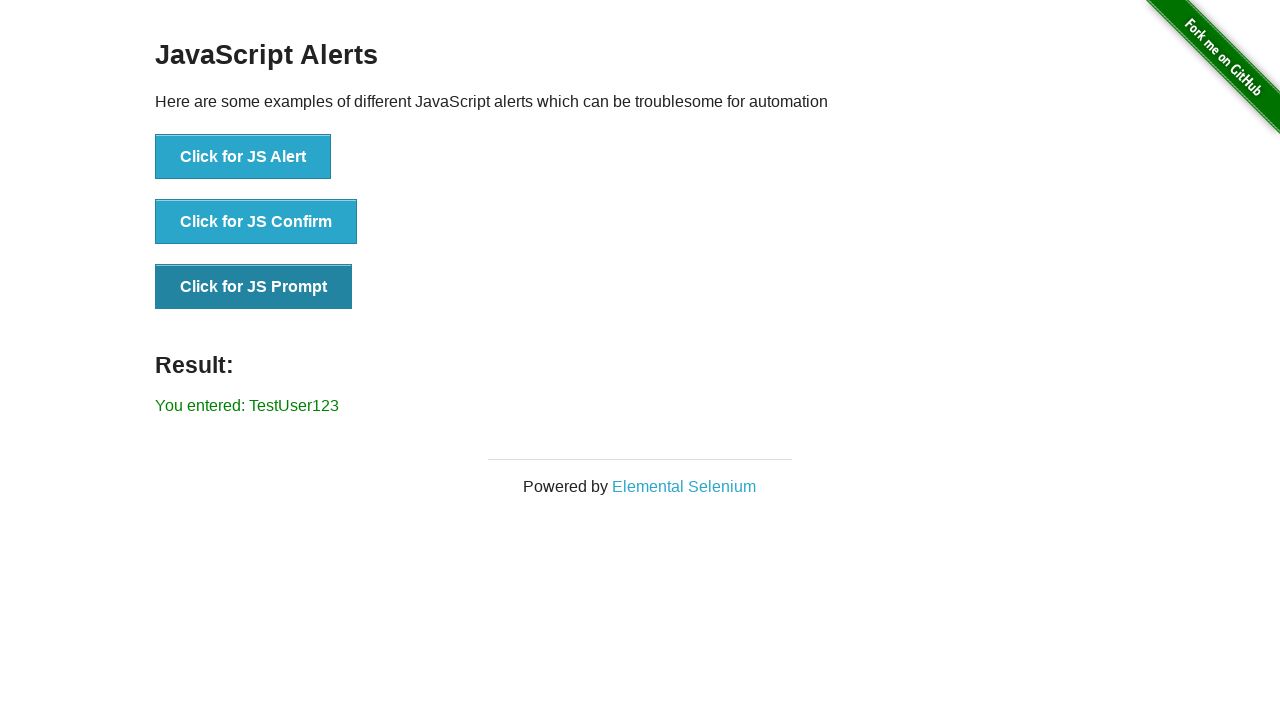

Assertion passed: result message contains entered text 'TestUser123'
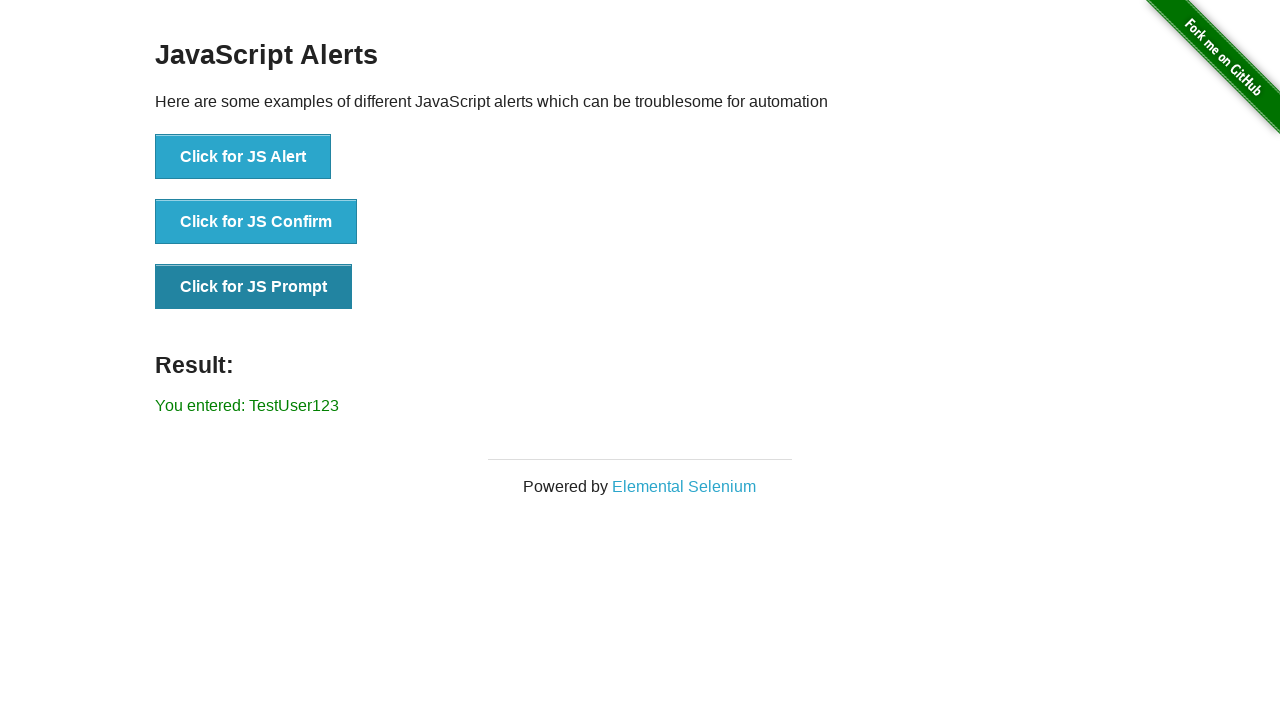

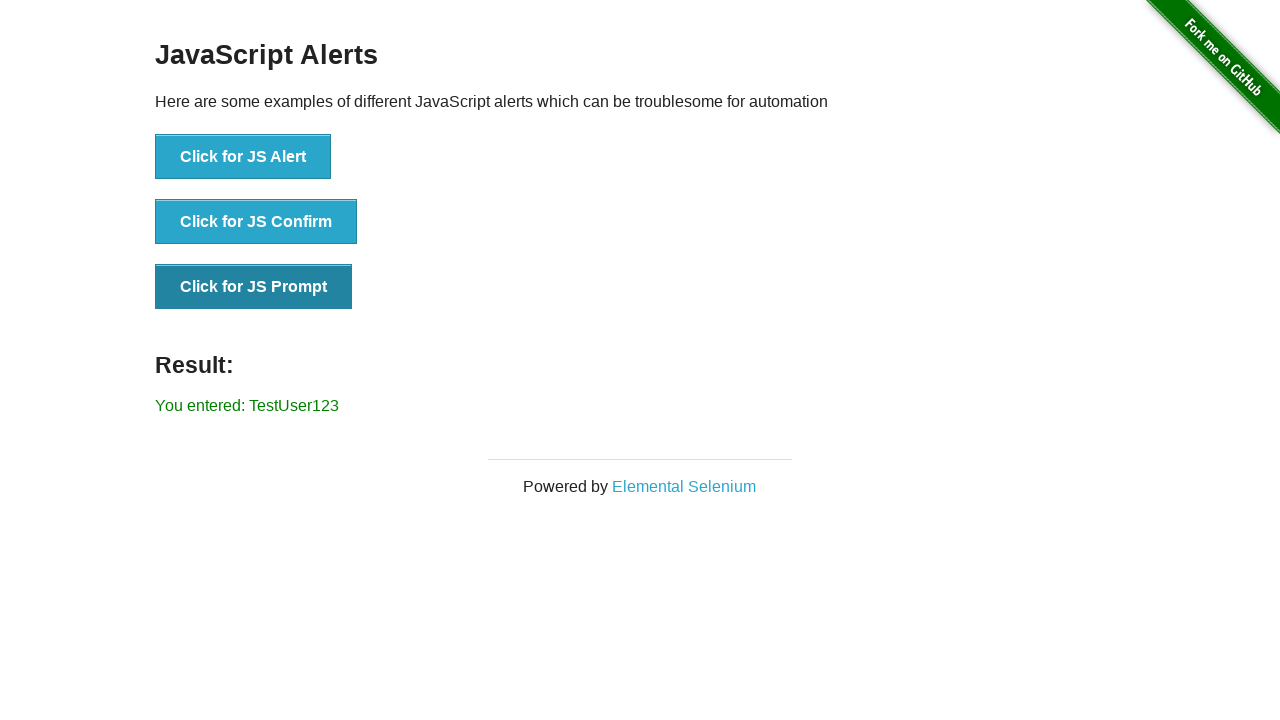